Tests prompt dialog box functionality by clicking a button to trigger a prompt, entering text into the prompt, and accepting it

Starting URL: https://www.techlearn.in/code/prompt-dialog-box/

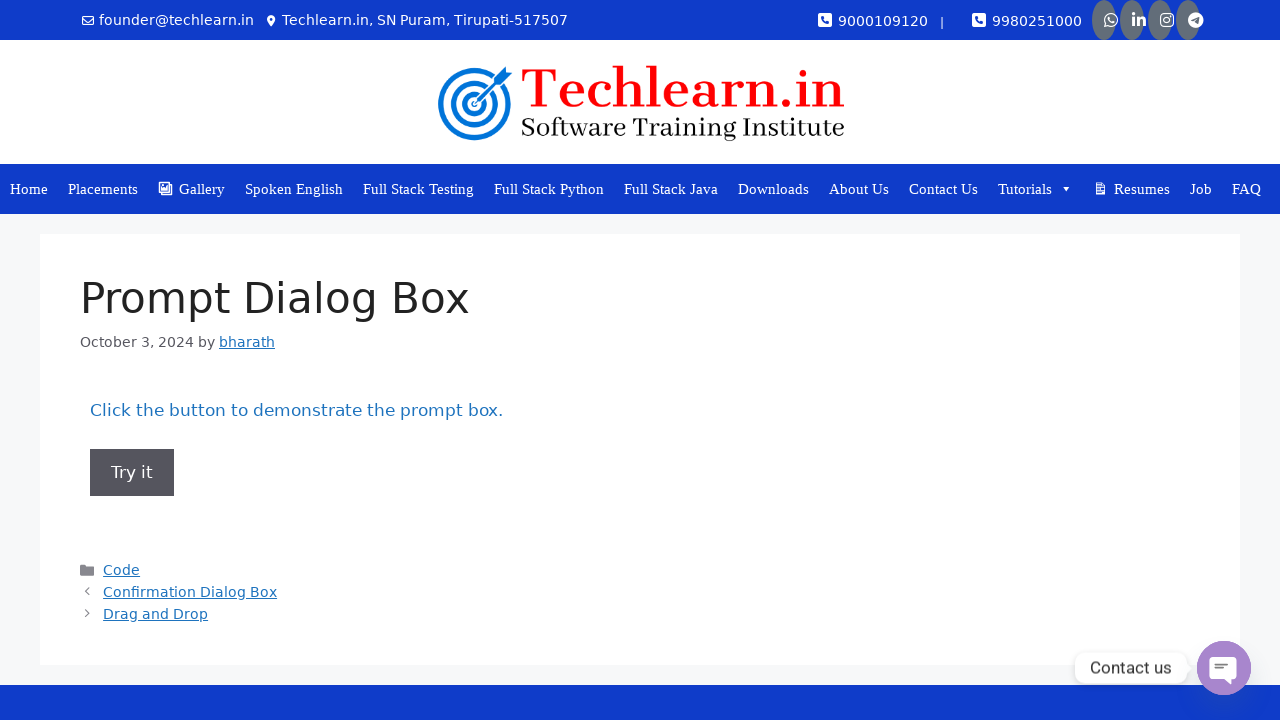

Set up dialog handler to accept prompt with text 'jaggumoon'
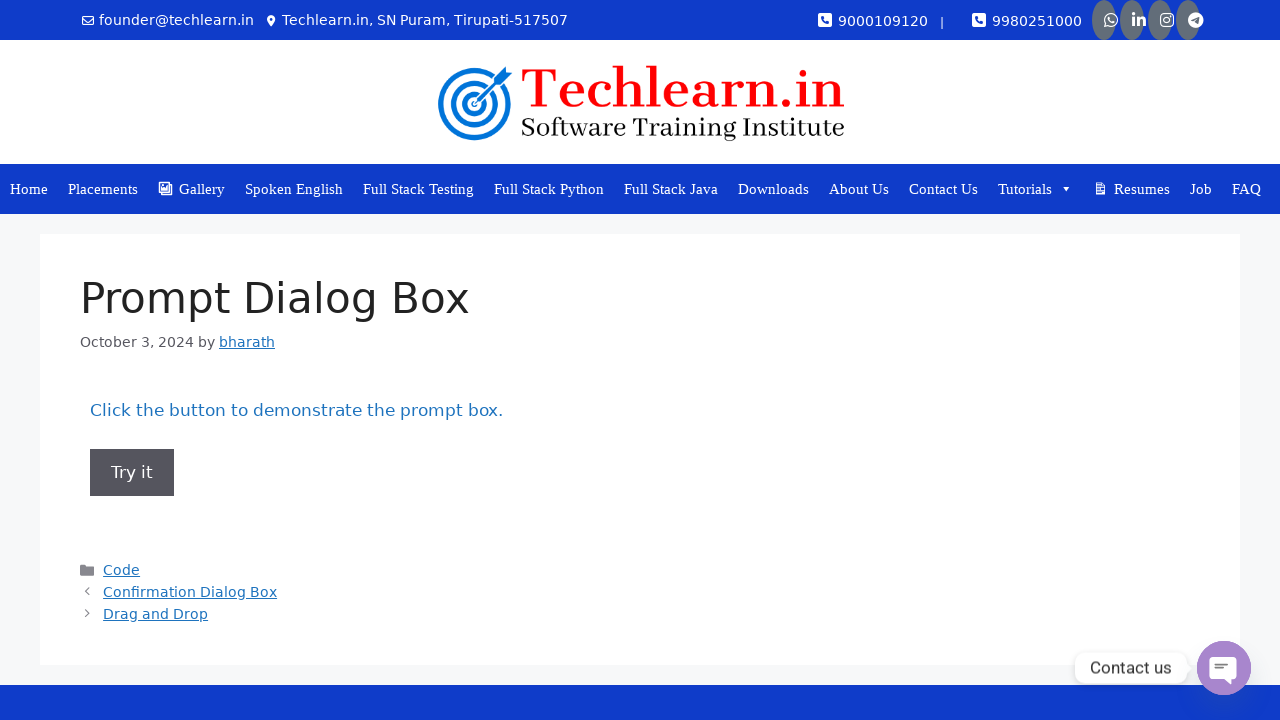

Clicked button to trigger prompt dialog box at (132, 472) on button[onclick='myFunction()']
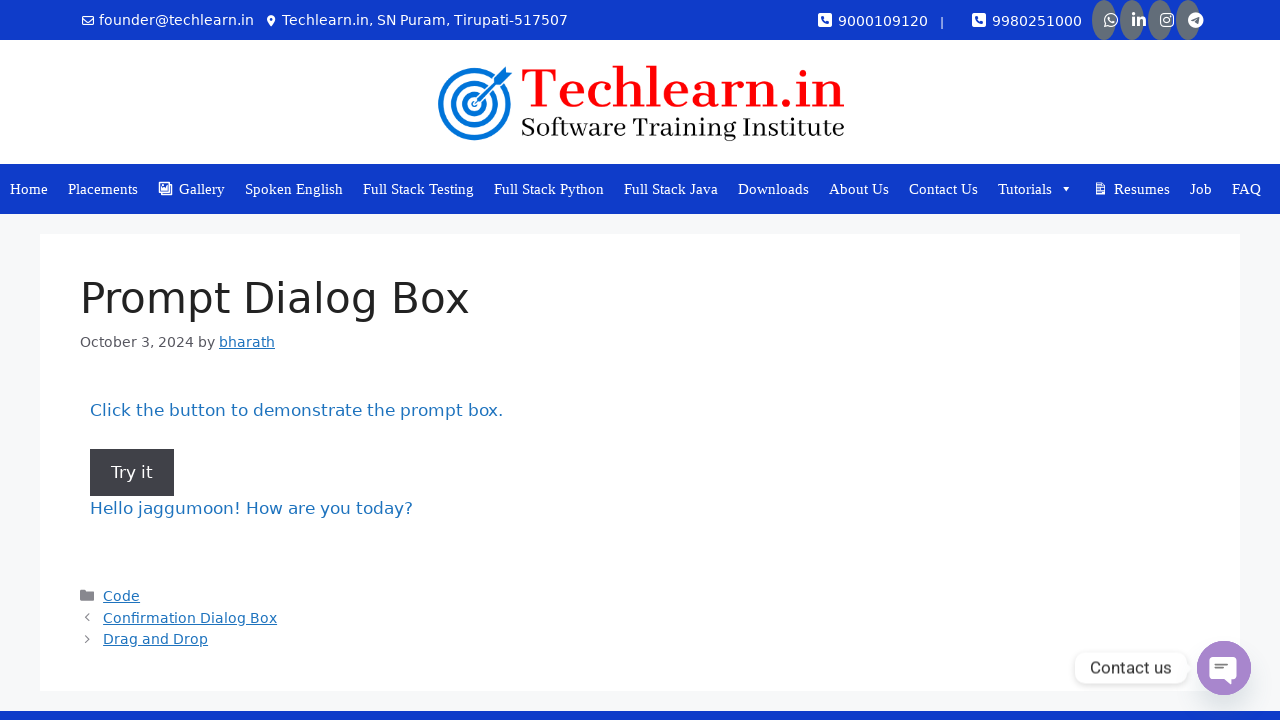

Waited for dialog interaction to complete
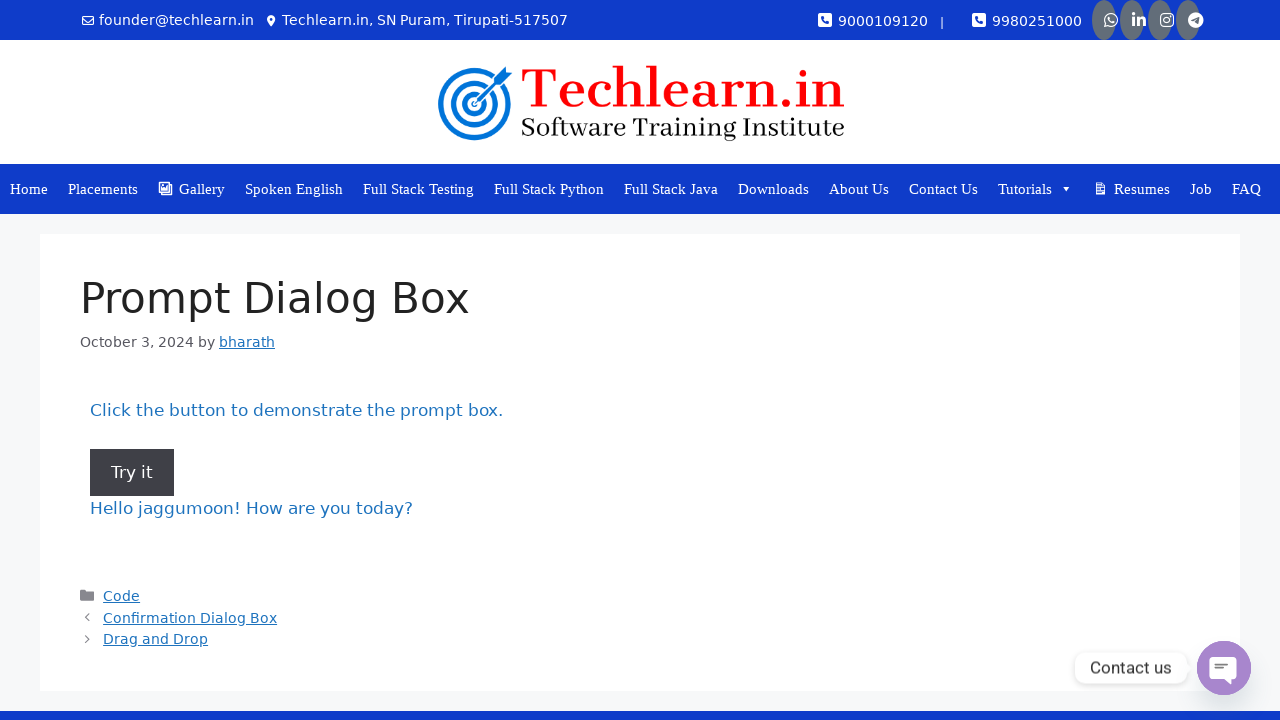

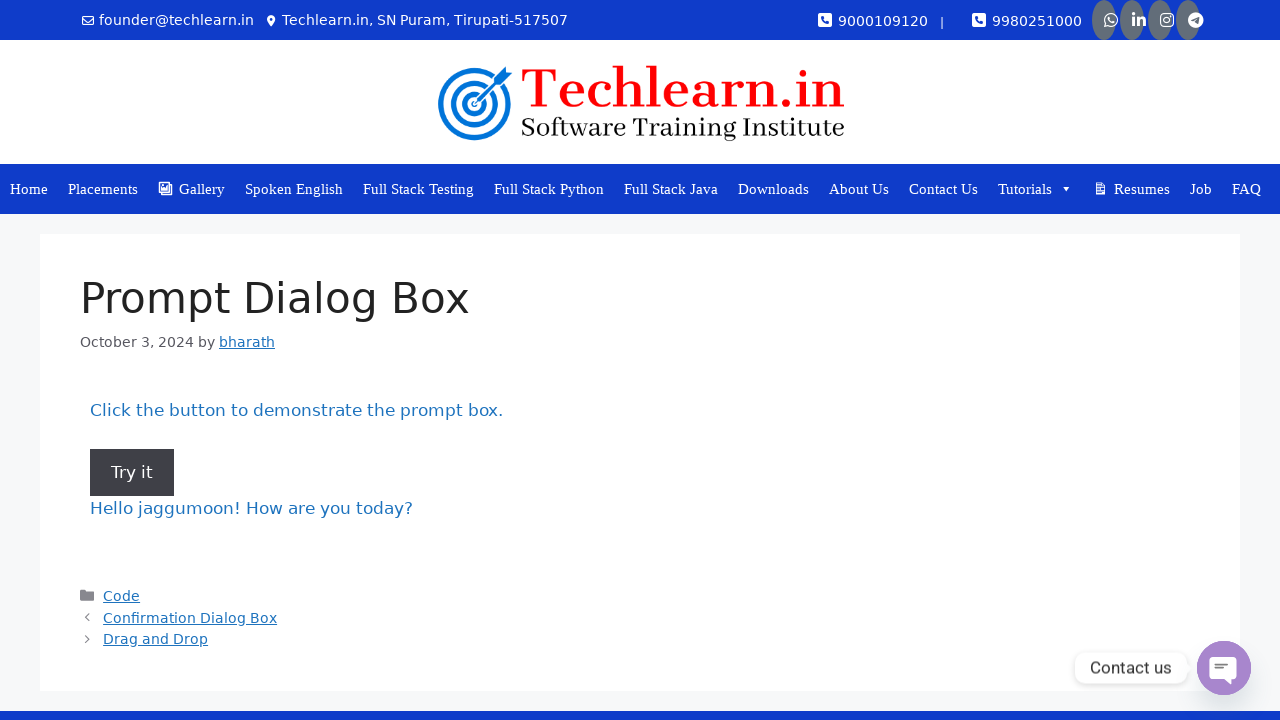